Tests mobile responsiveness by setting different viewport sizes (iPhone SE, iPad, Desktop) to verify the page adapts to different screen sizes

Starting URL: https://www.fanvue.com

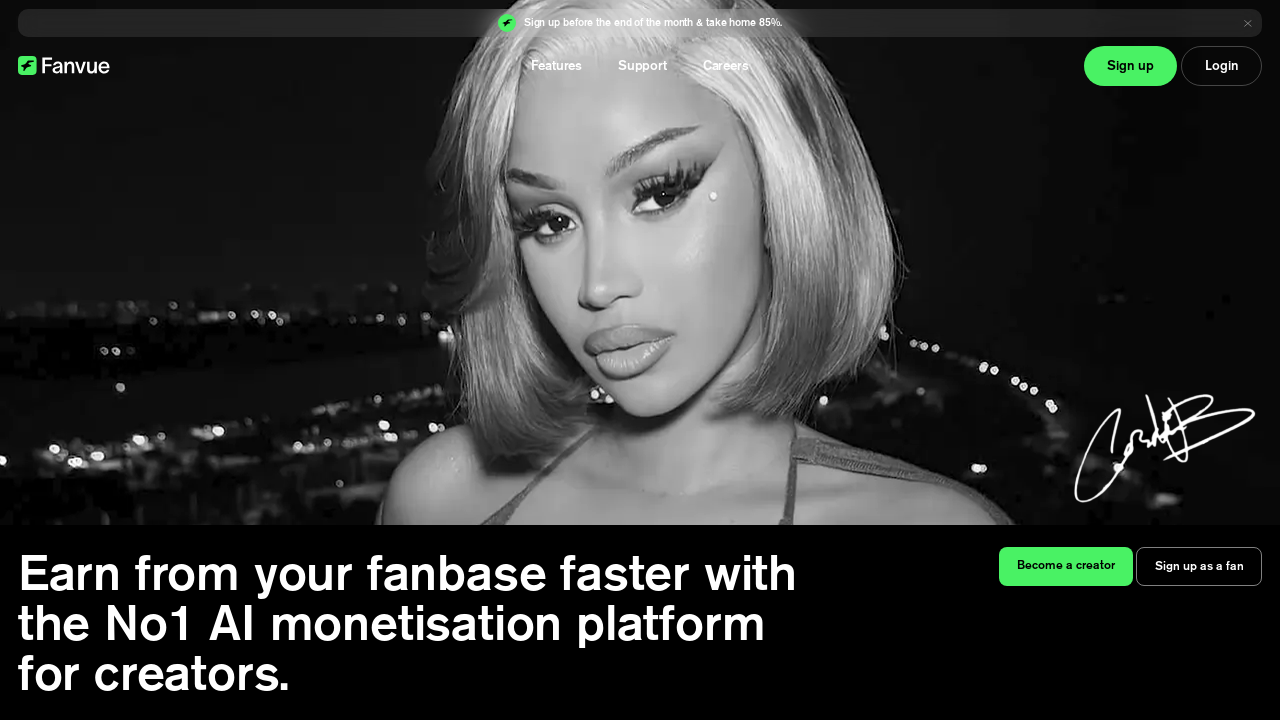

Set viewport to iPhone SE (375x667)
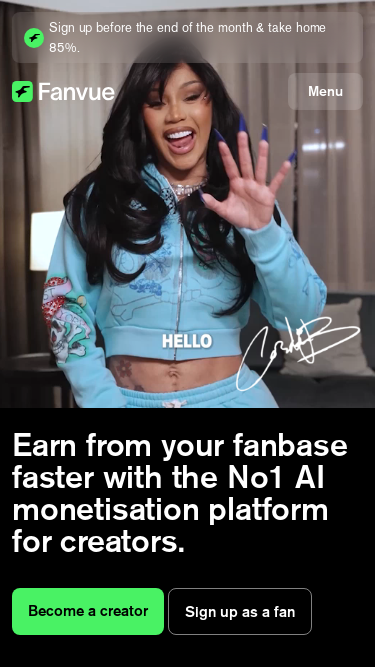

Page layout adjusted for iPhone SE viewport
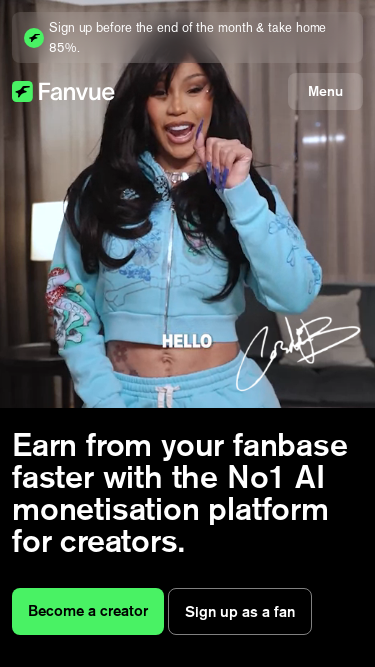

Set viewport to iPad (768x1024)
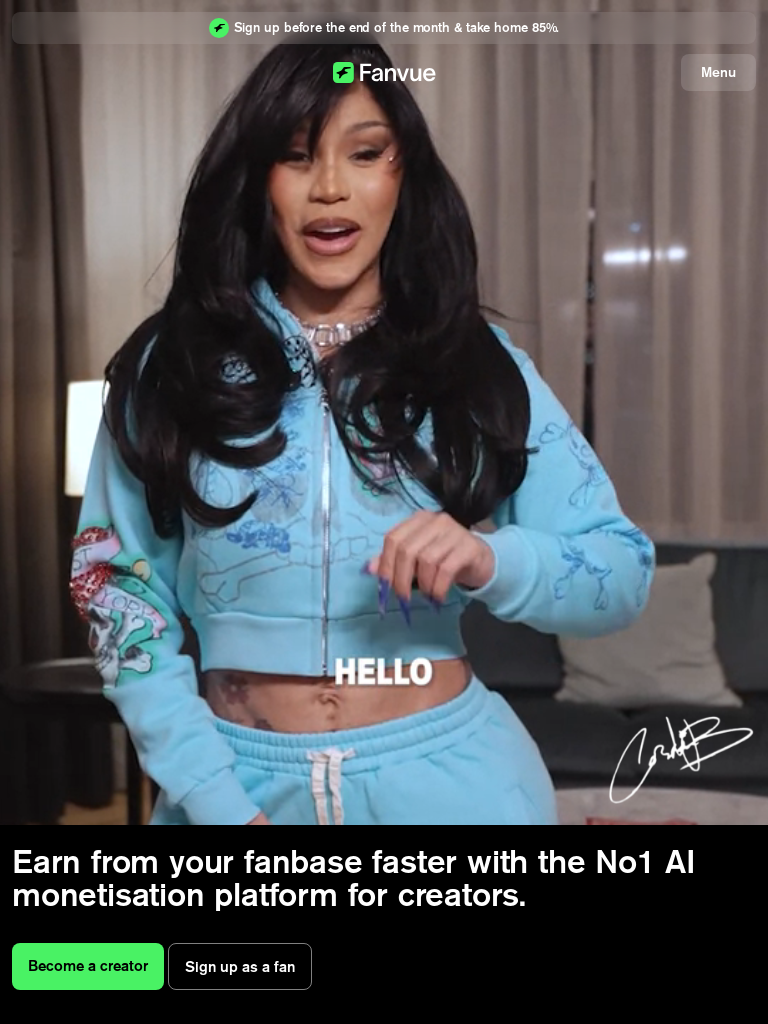

Page layout adjusted for iPad viewport
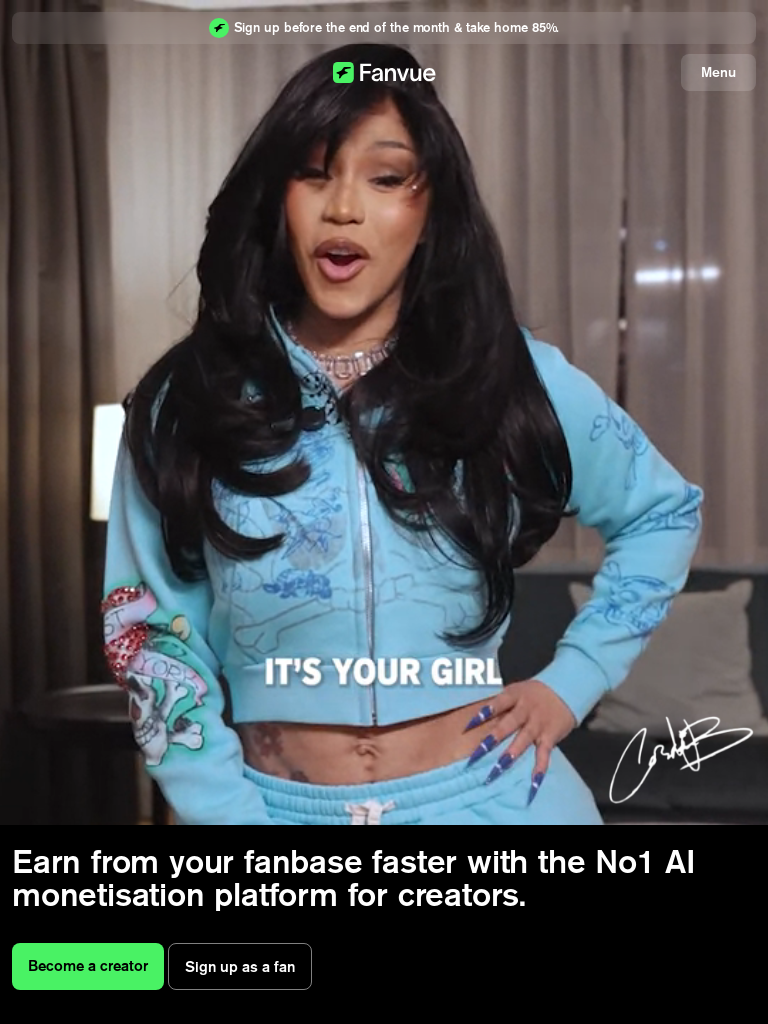

Set viewport to Desktop (1920x1080)
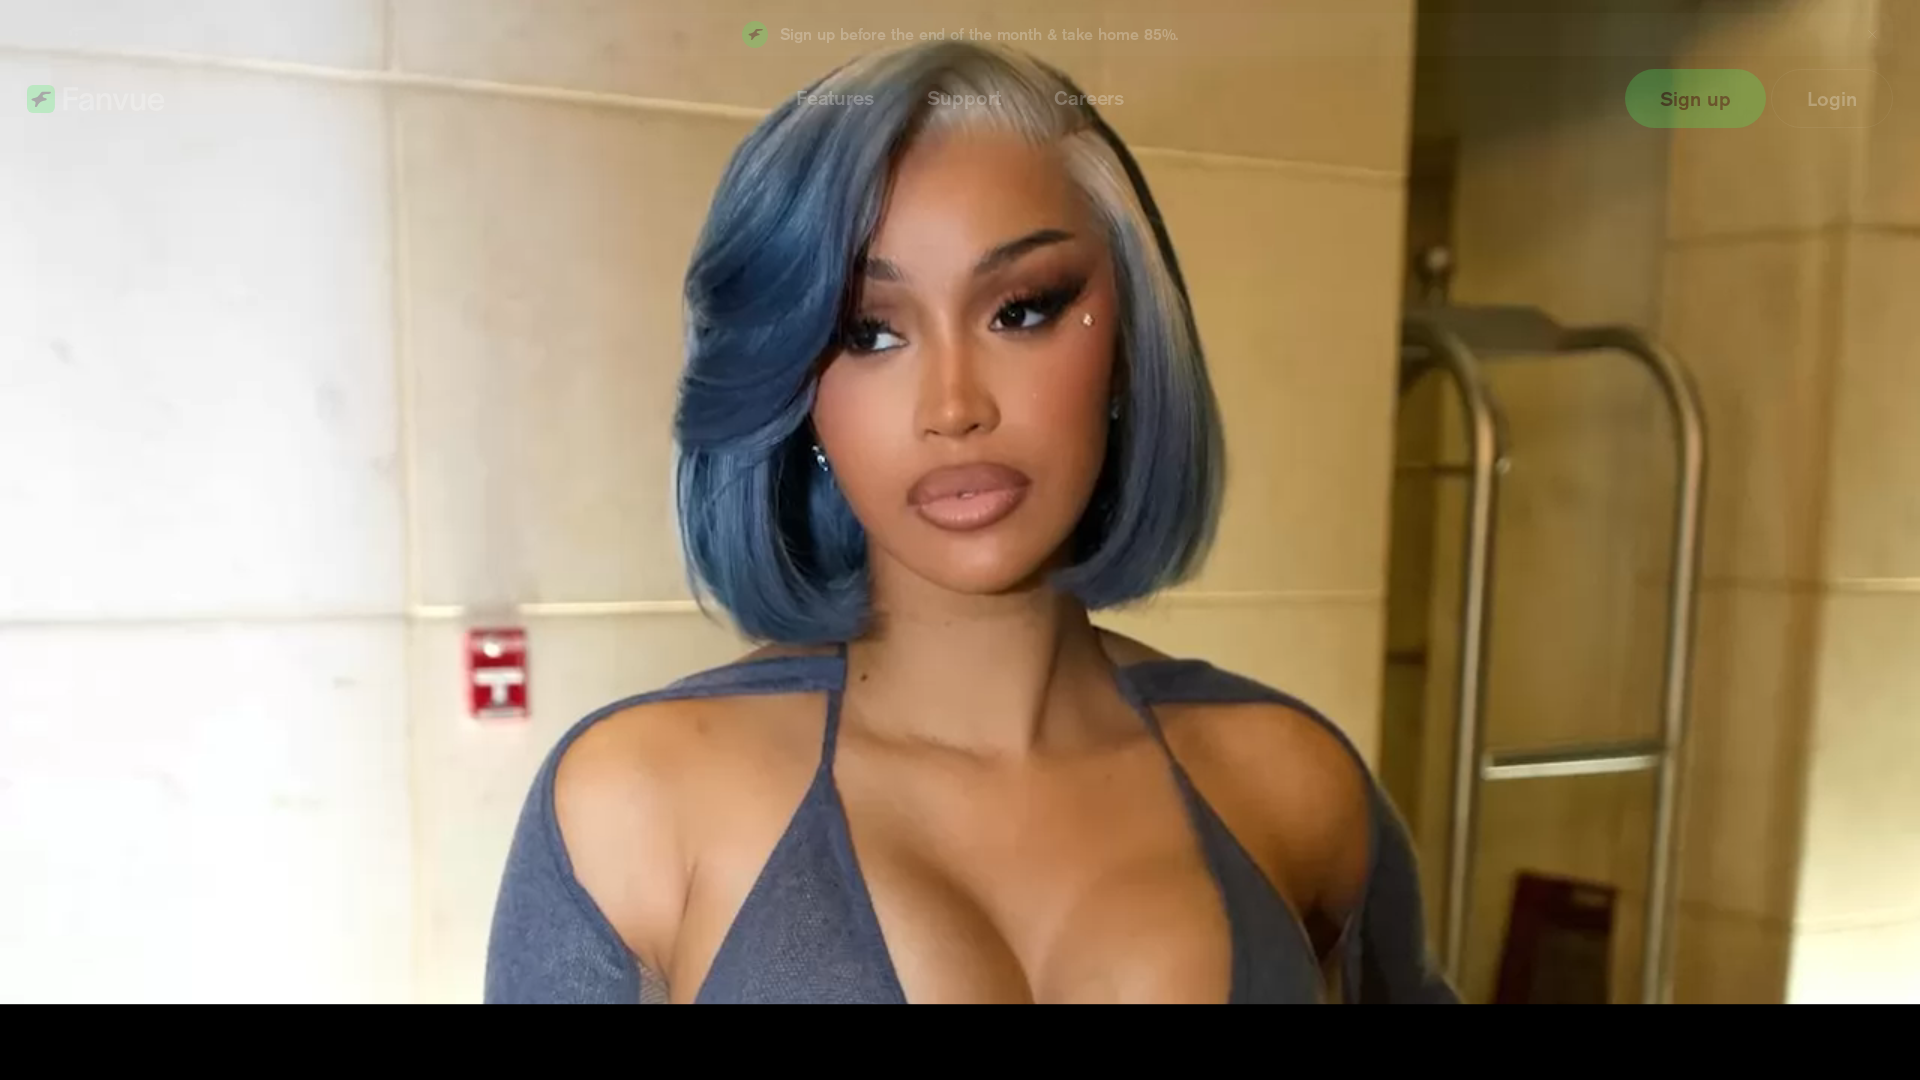

Page layout adjusted for Desktop viewport
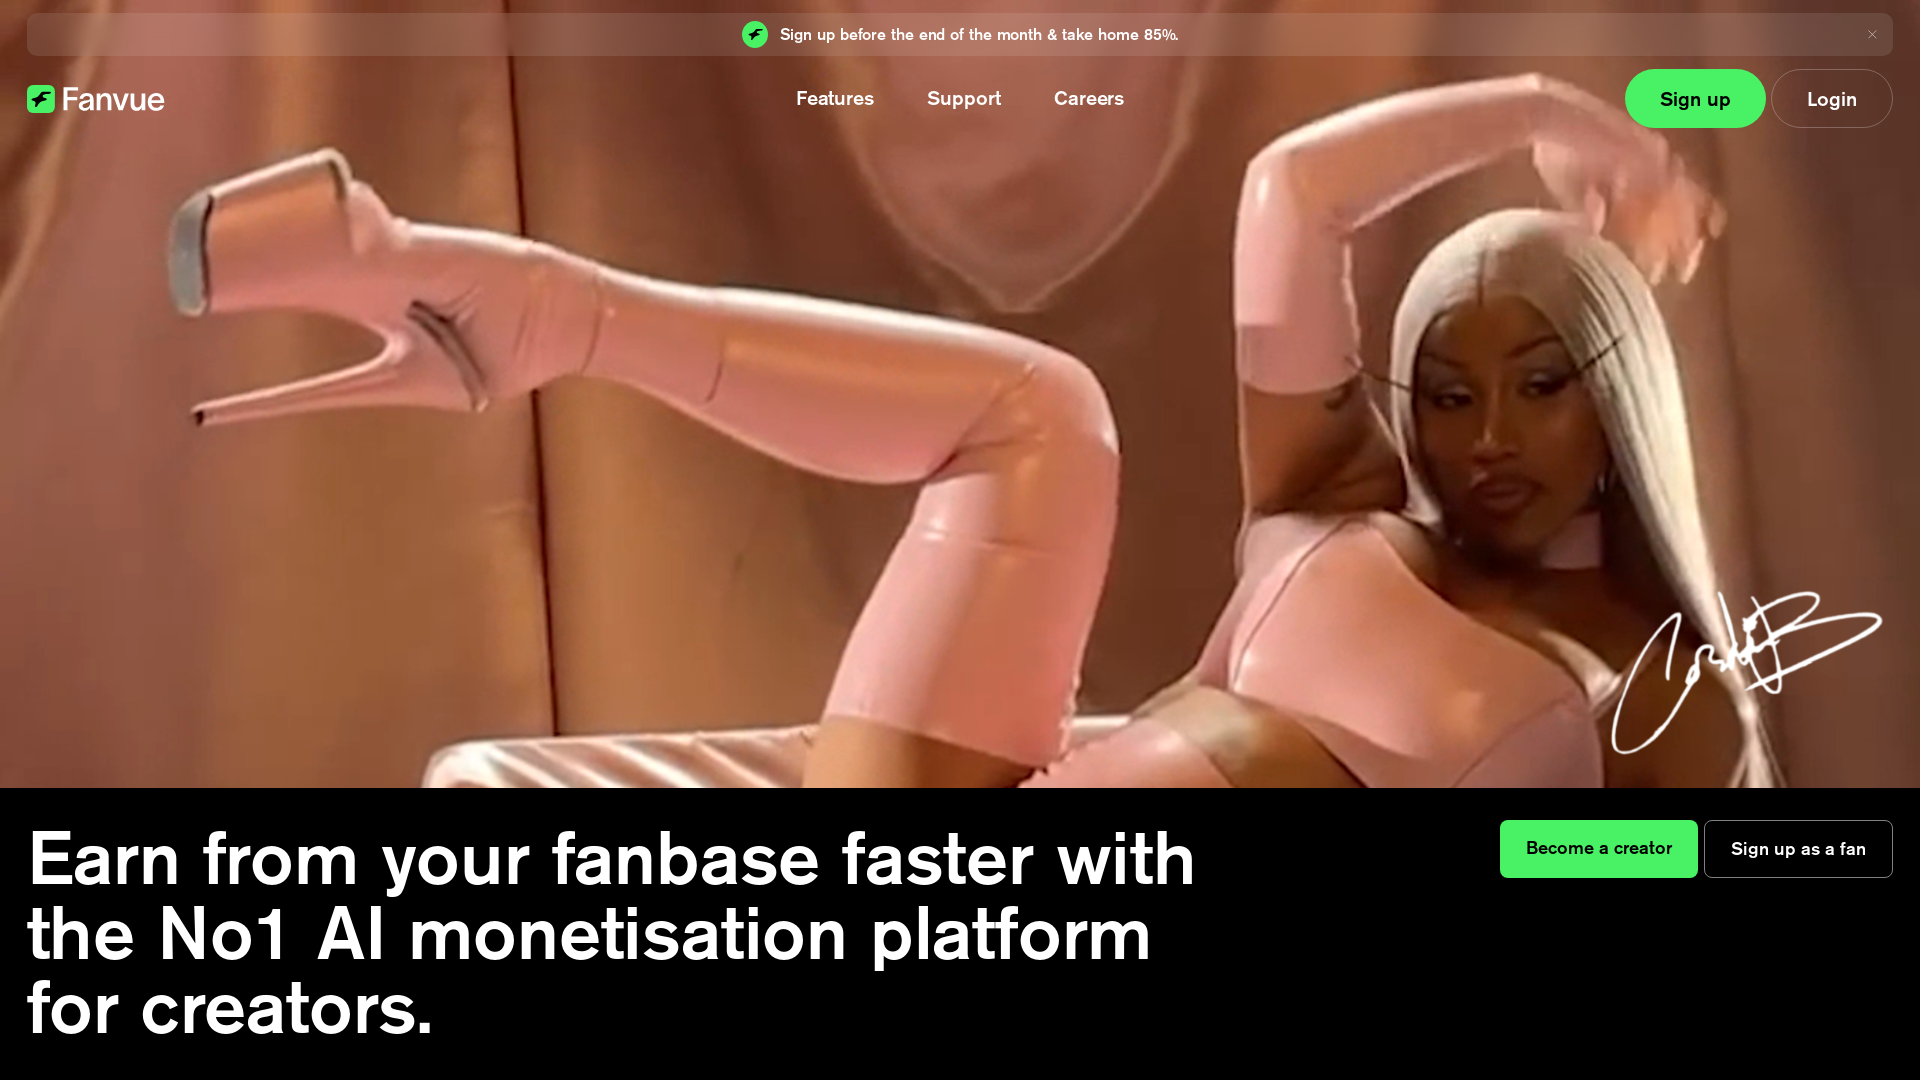

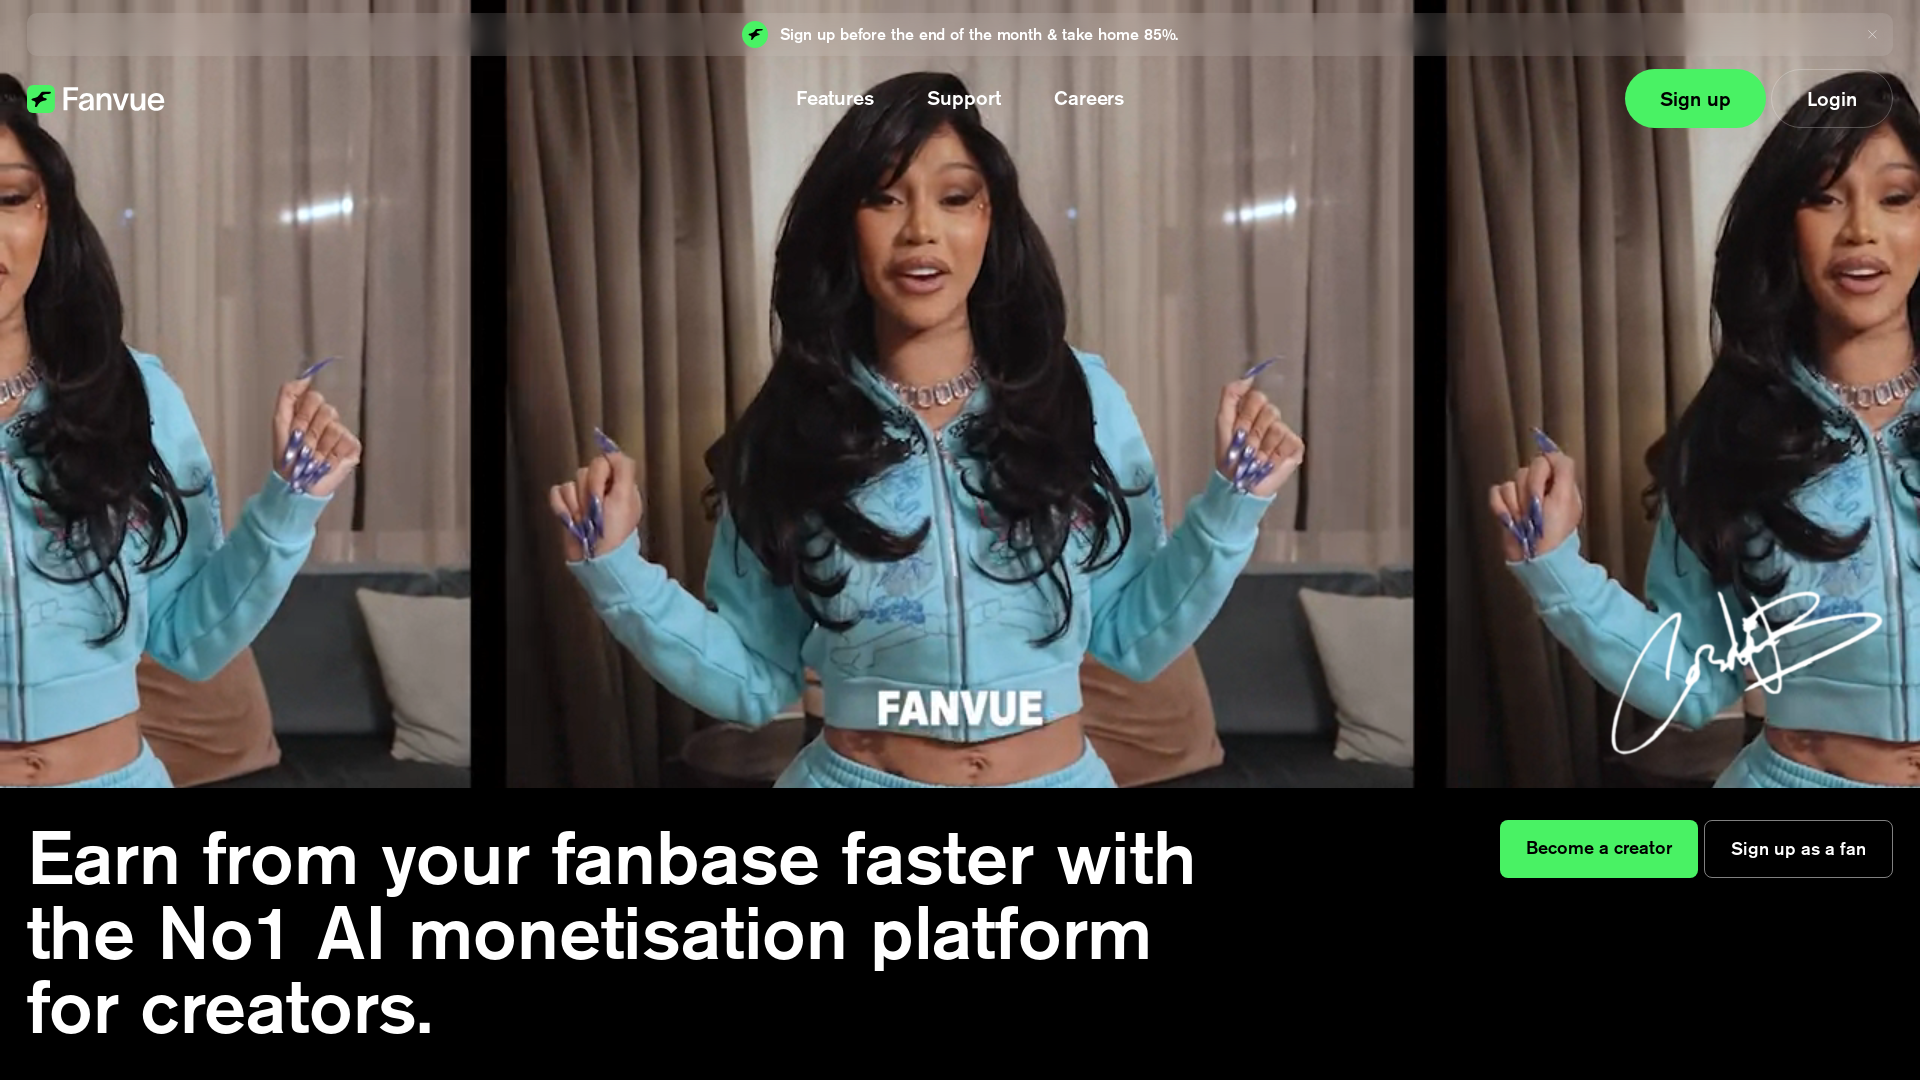